Solves a math problem on the page by calculating a logarithmic expression, filling the answer, checking required checkboxes and radio buttons, then submitting the form

Starting URL: https://suninjuly.github.io/math.html

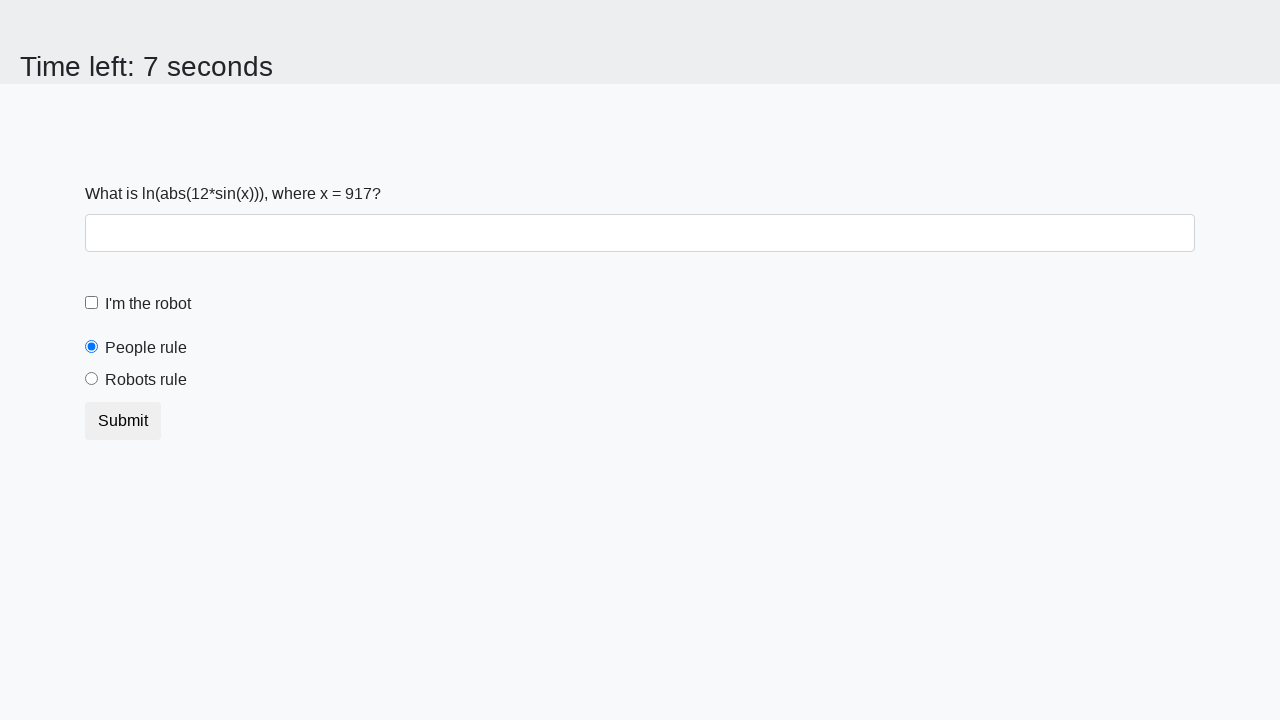

Located the input value element
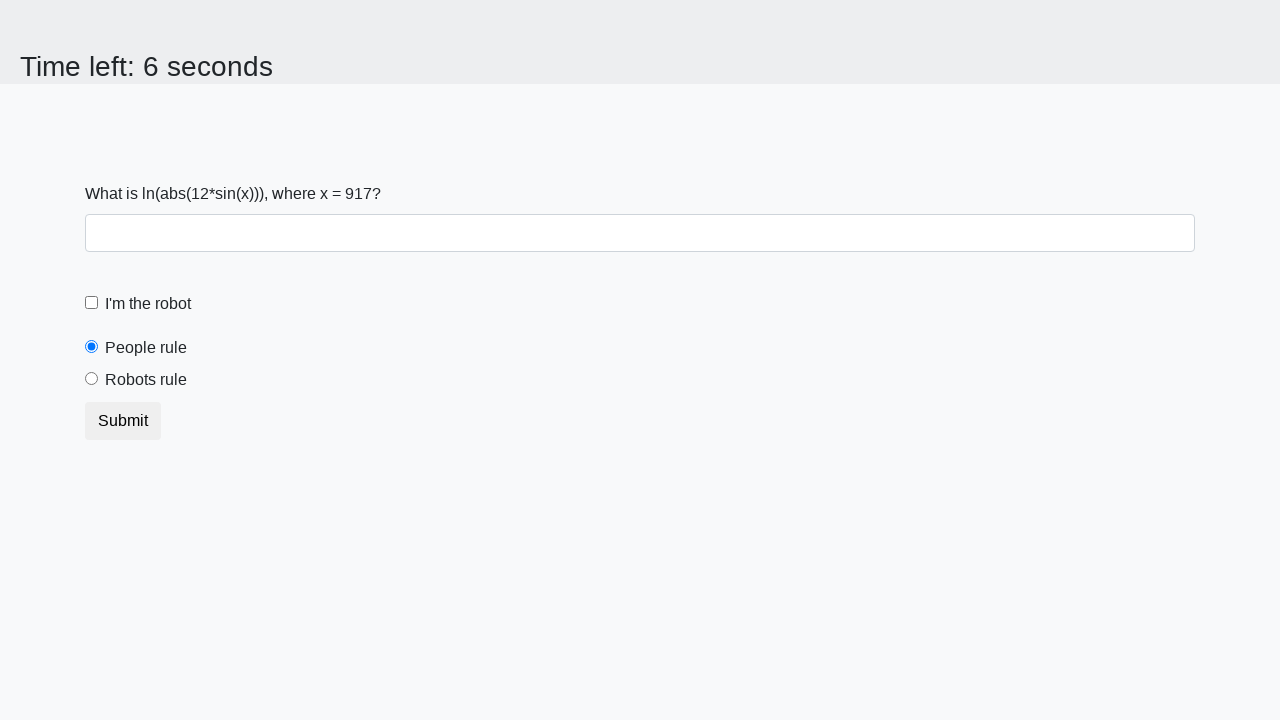

Retrieved x value from the page
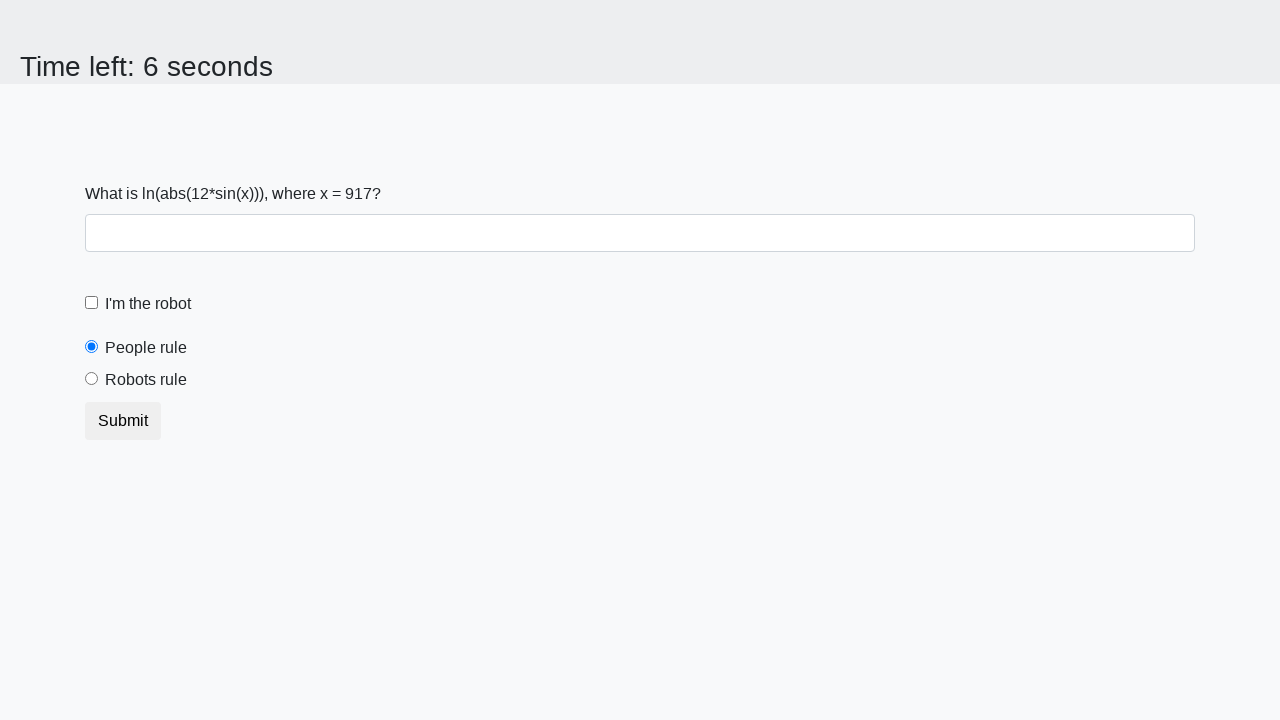

Calculated logarithmic expression result
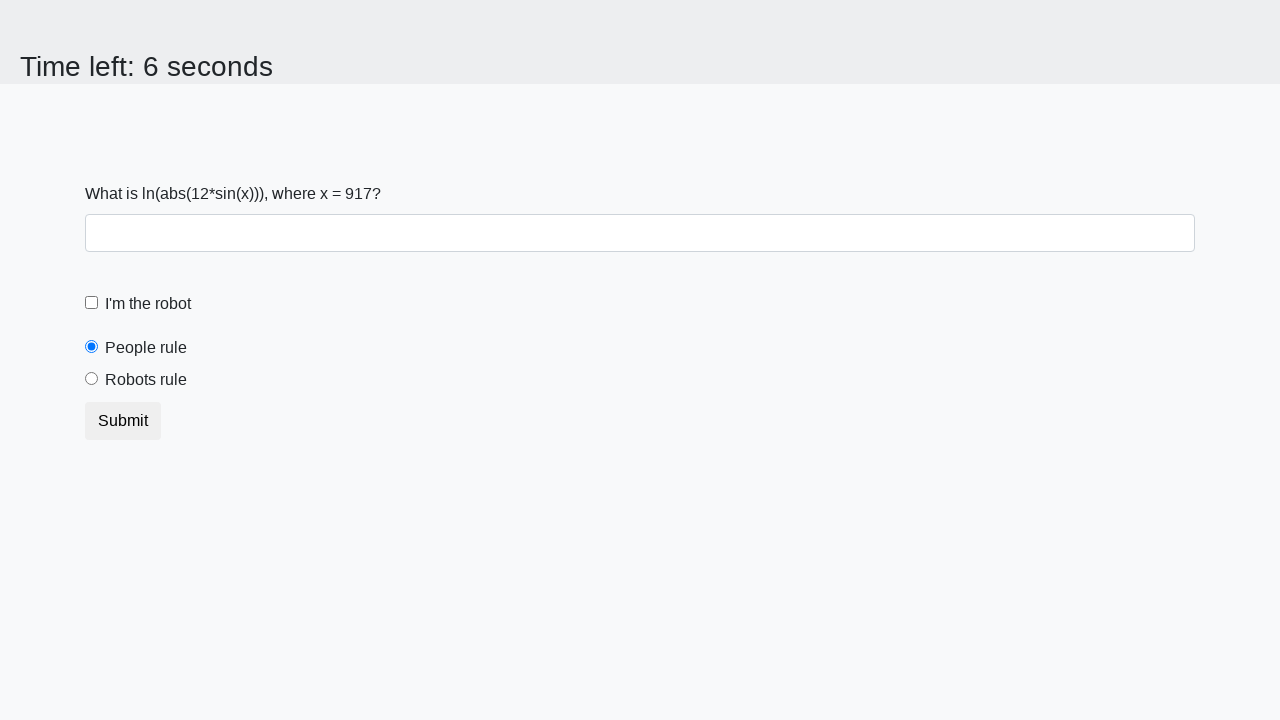

Filled answer field with calculated value on #answer
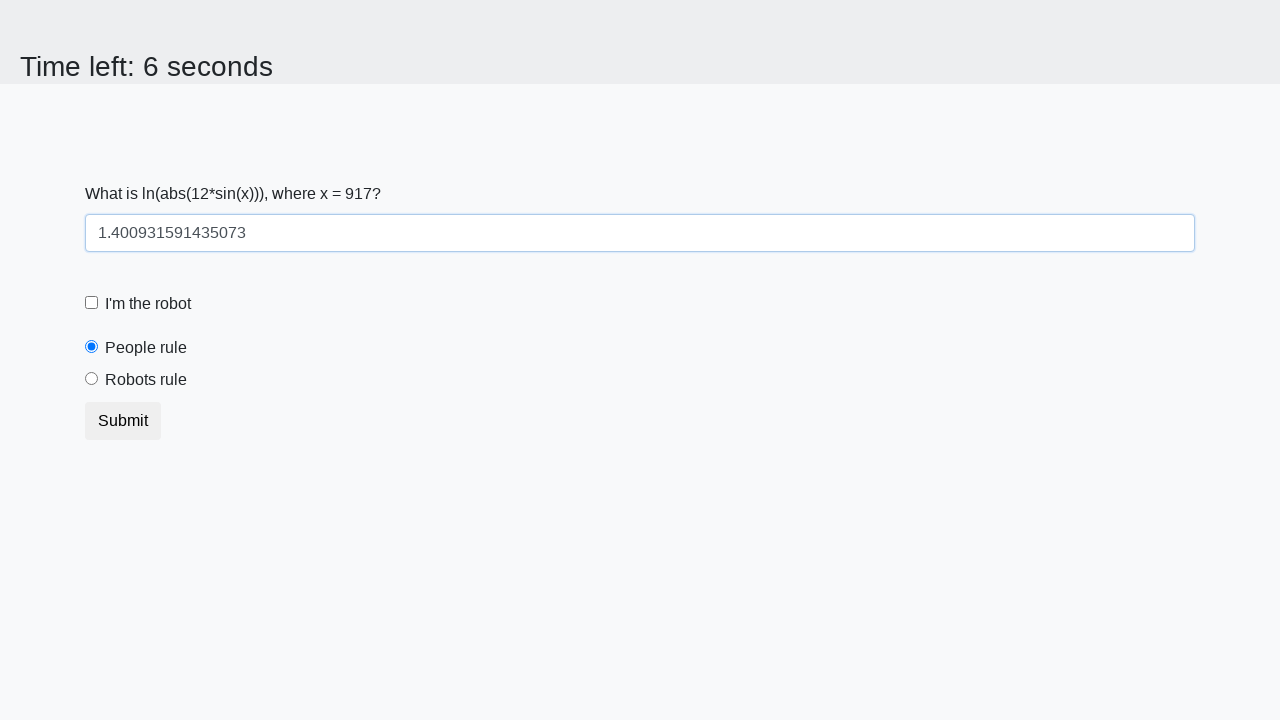

Checked the robot checkbox at (92, 303) on #robotCheckbox
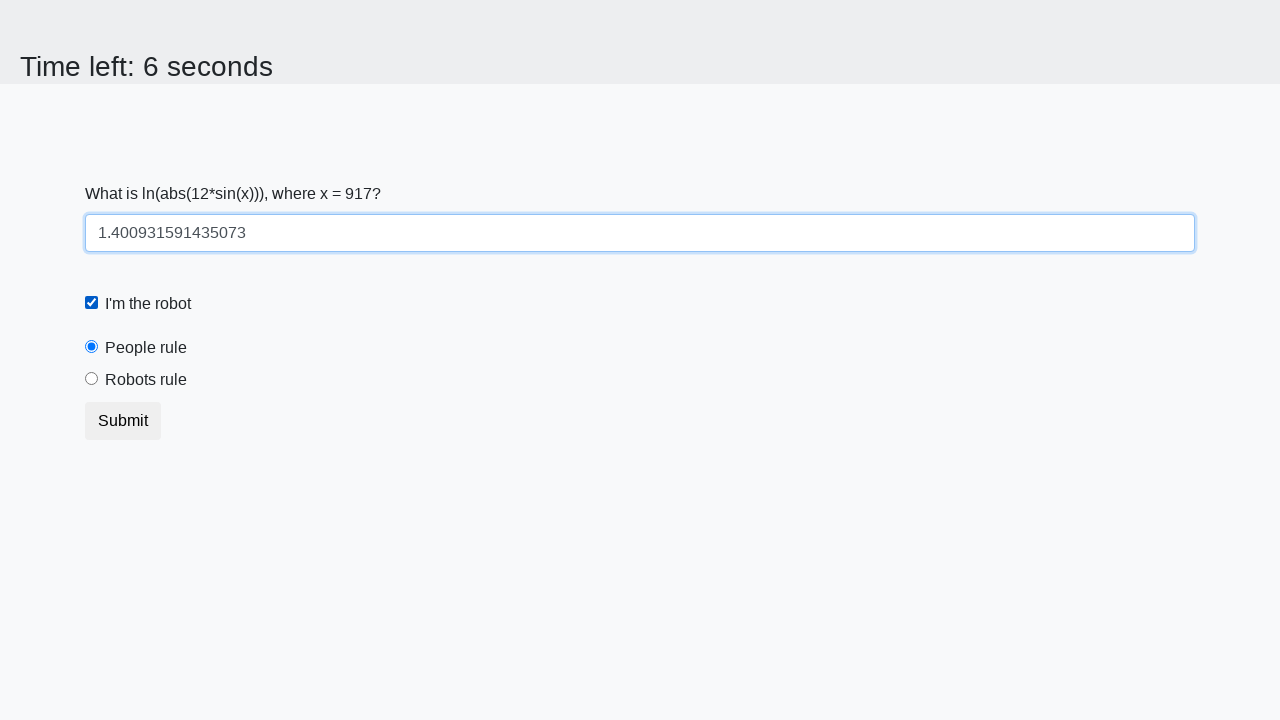

Selected the robots rule radio button at (92, 379) on #robotsRule
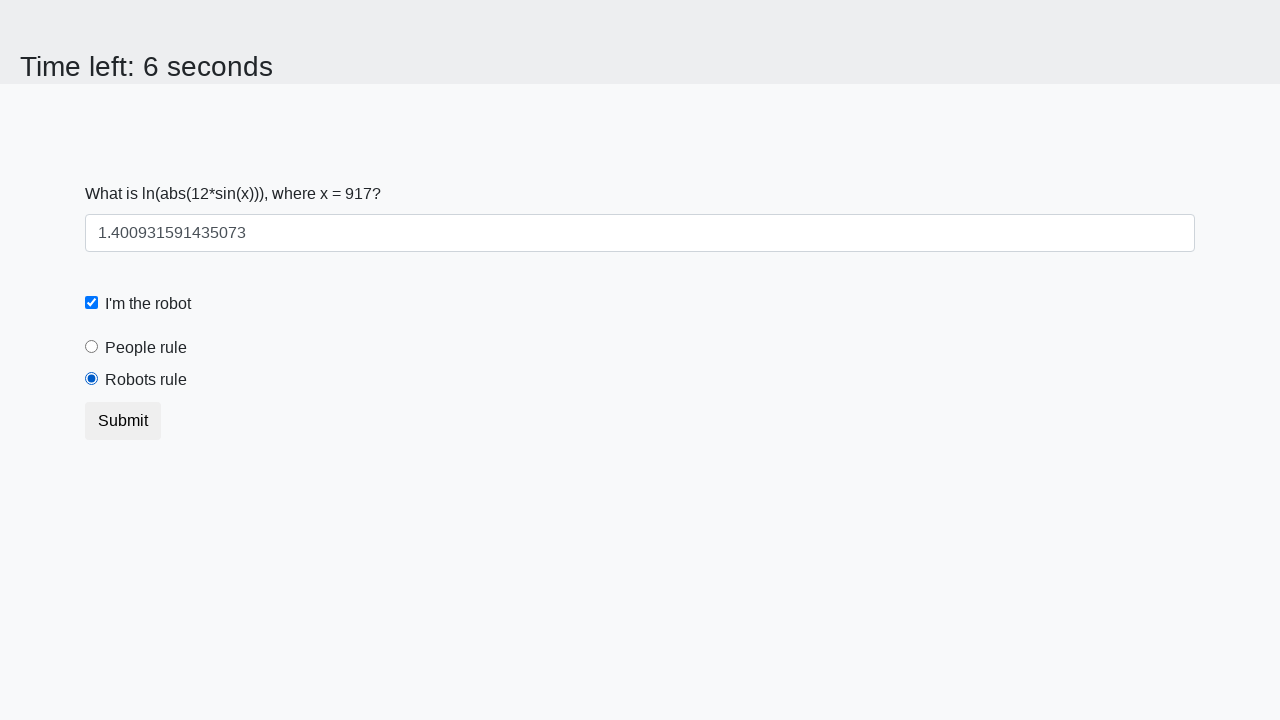

Clicked the submit button at (123, 421) on button.btn
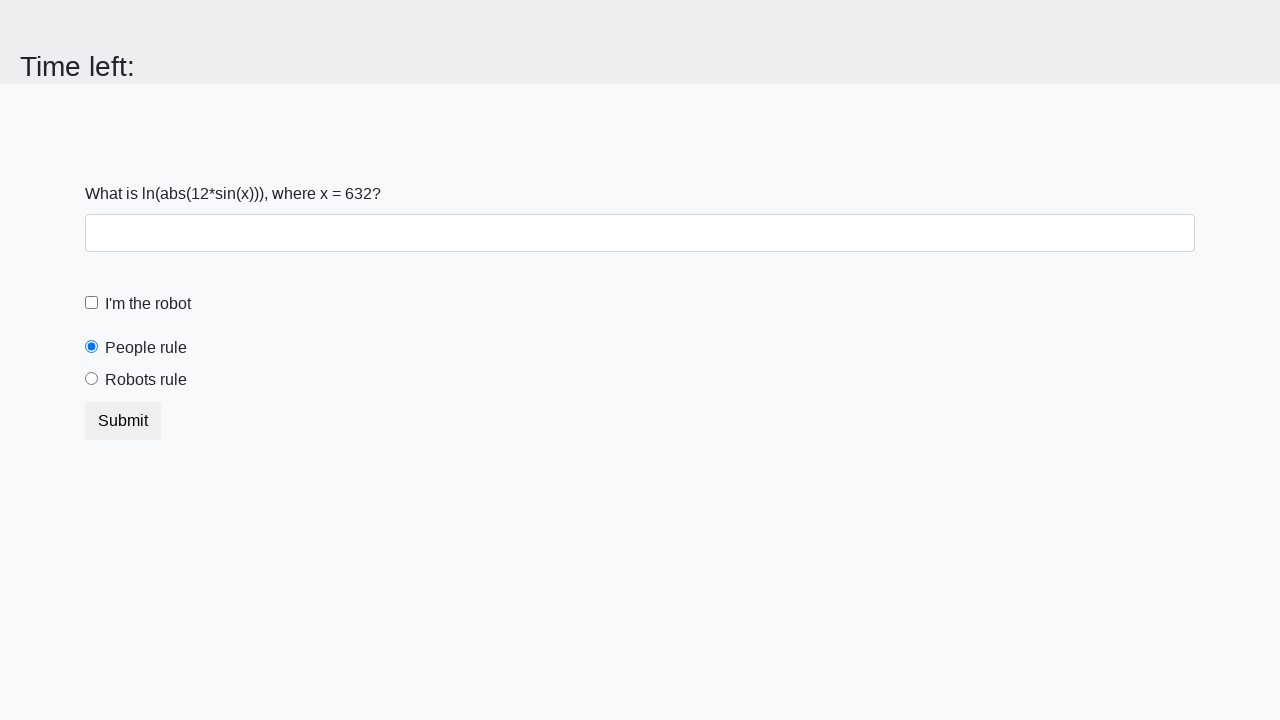

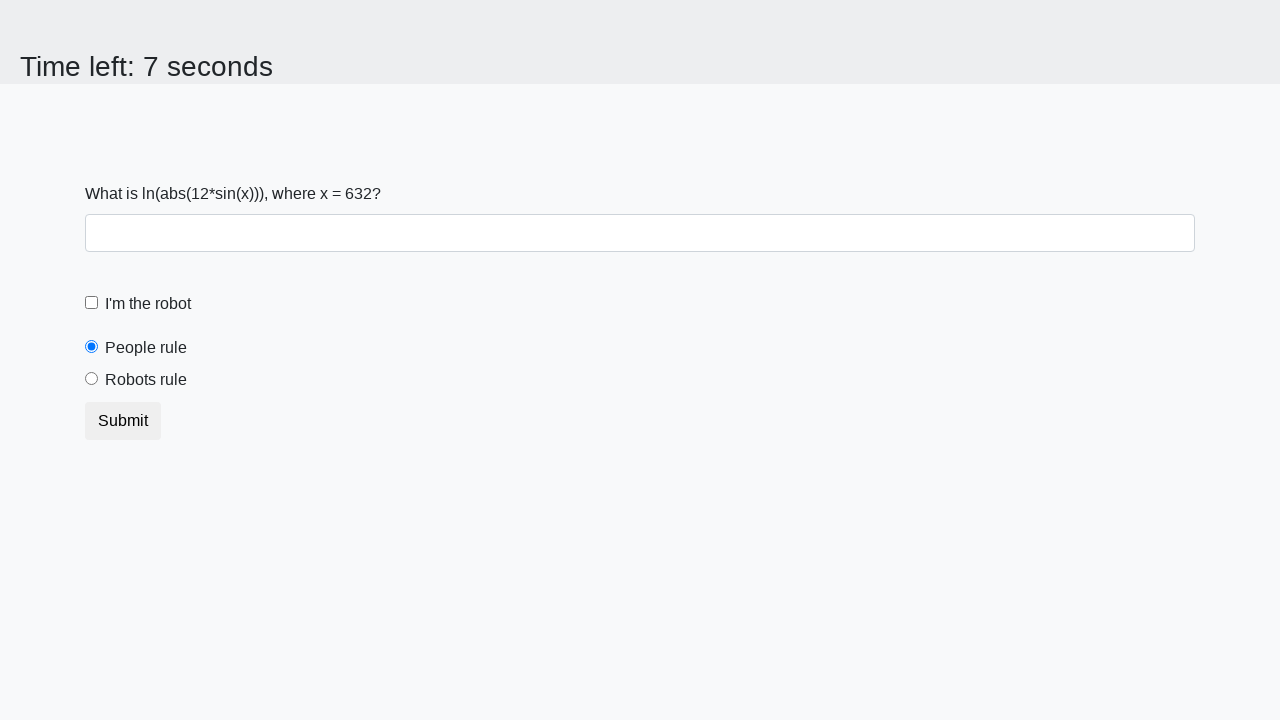